Tests marking a todo item as completed by clicking its checkbox

Starting URL: https://todomvc.com/examples/react/dist/

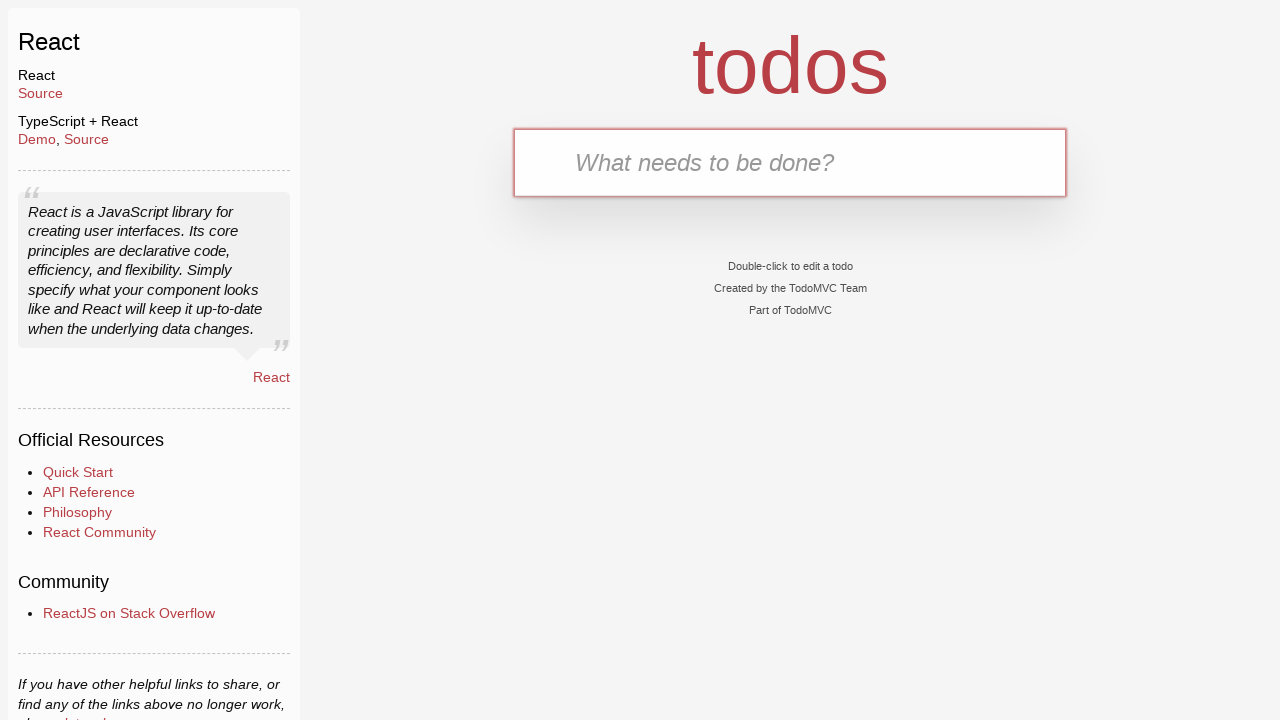

Filled new todo input field with 'Learn Playwright' on .new-todo
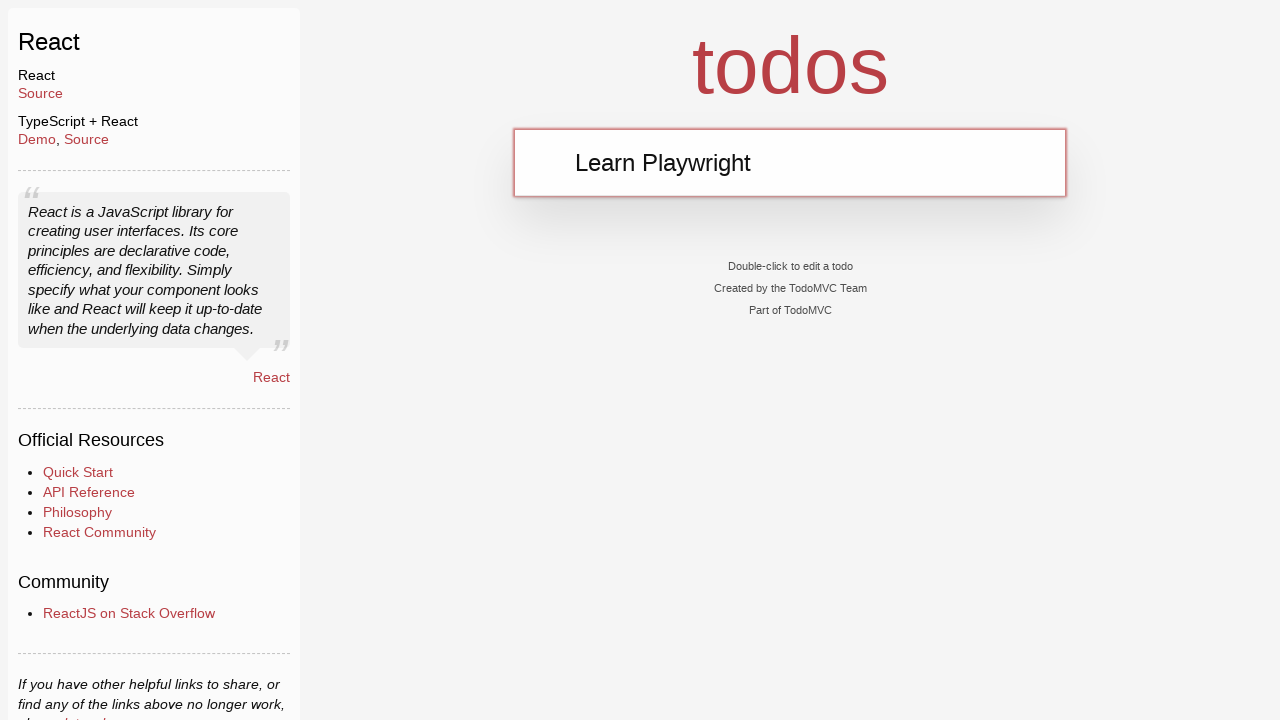

Pressed Enter to create the todo item on .new-todo
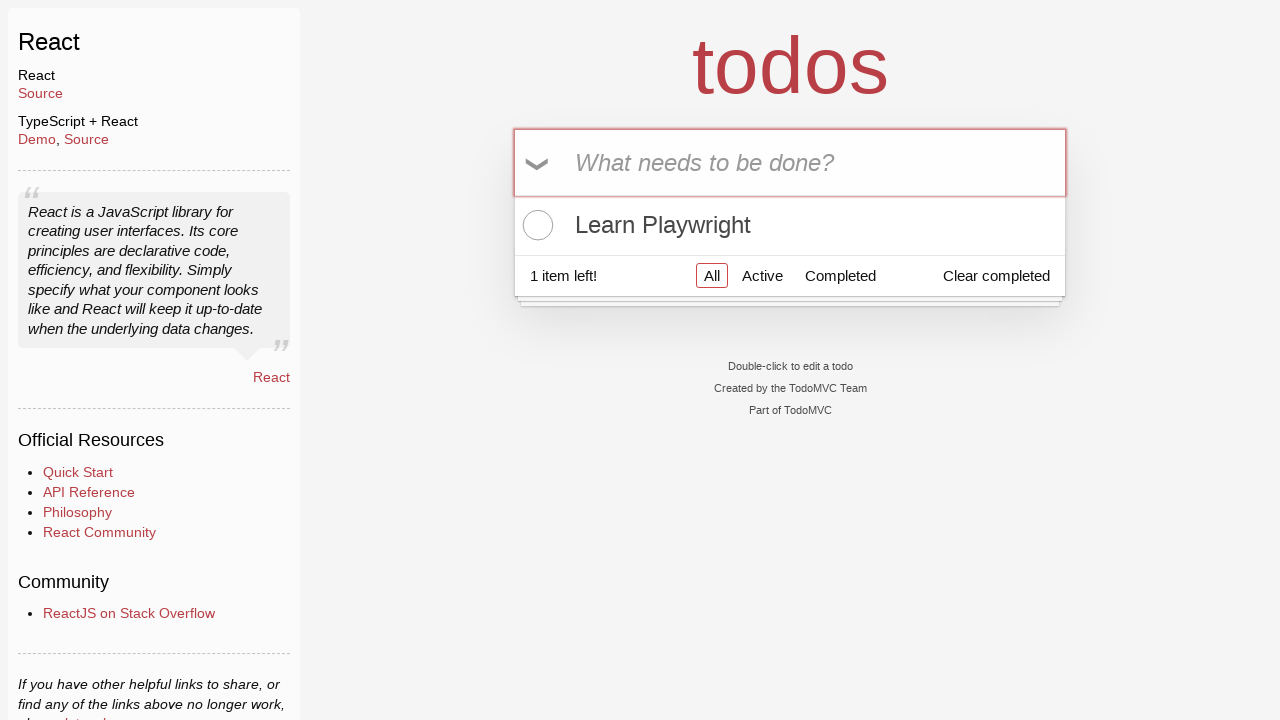

Clicked the checkbox to mark todo as completed at (535, 225) on li:has-text('Learn Playwright') .toggle
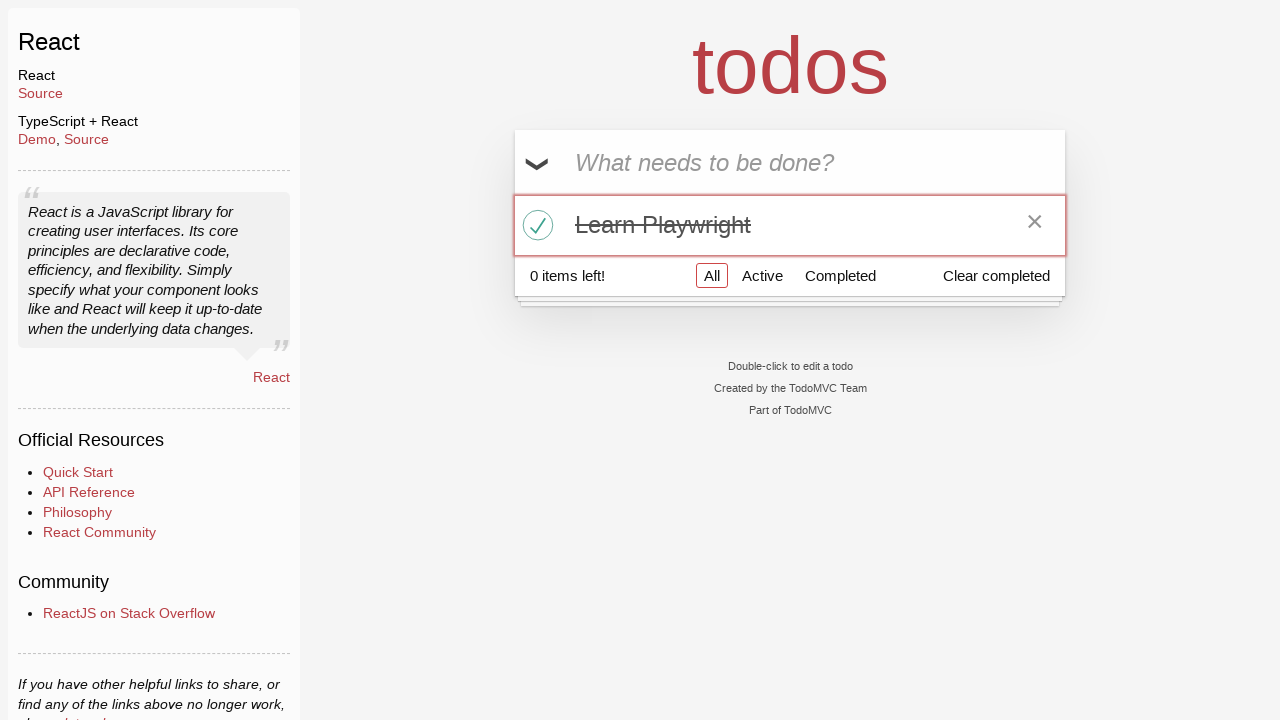

Verified that the todo item is marked as completed with the completed class
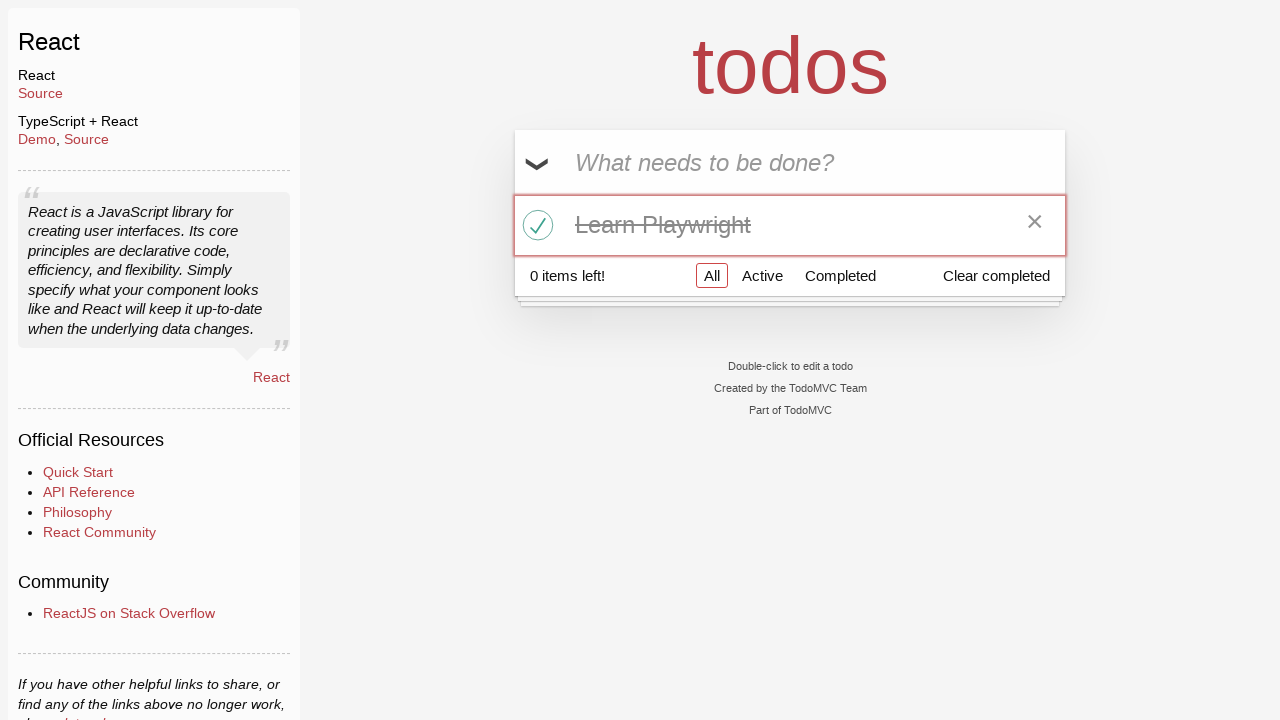

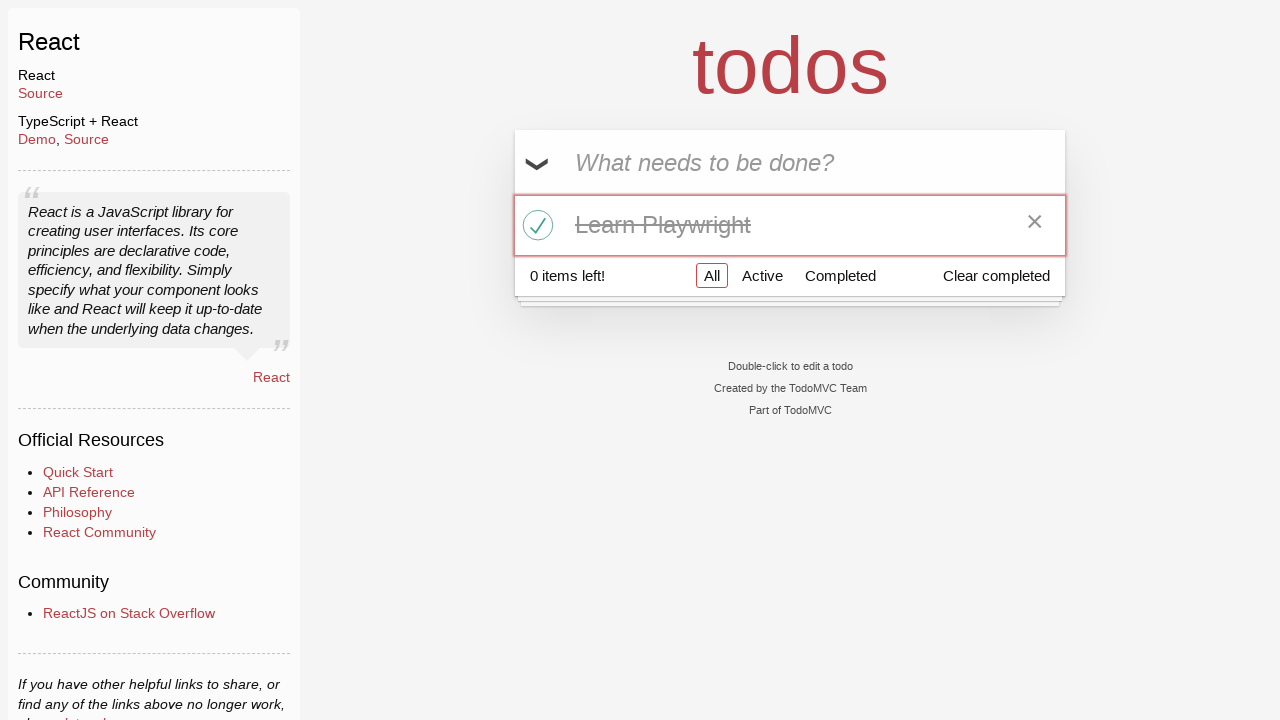